Tests editing a todo item by double-clicking, filling new text, and pressing Enter

Starting URL: https://demo.playwright.dev/todomvc

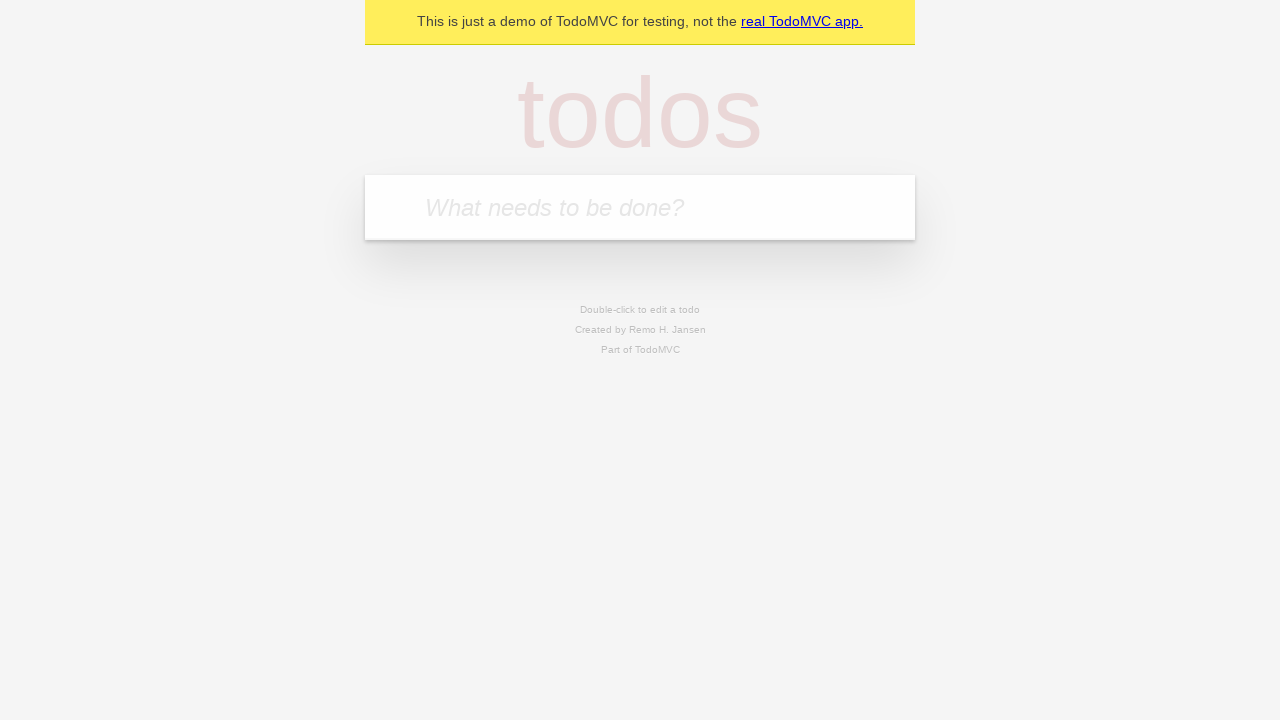

Filled new todo field with 'buy some cheese' on internal:attr=[placeholder="What needs to be done?"i]
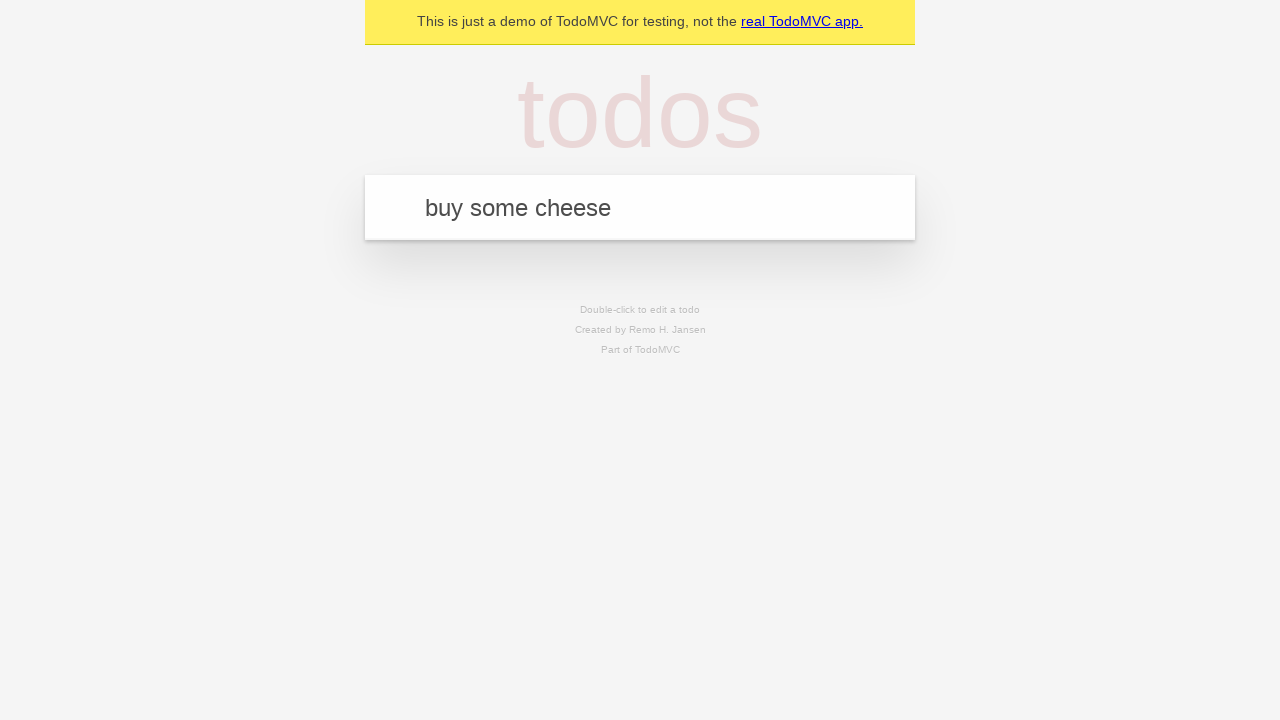

Pressed Enter to create first todo item on internal:attr=[placeholder="What needs to be done?"i]
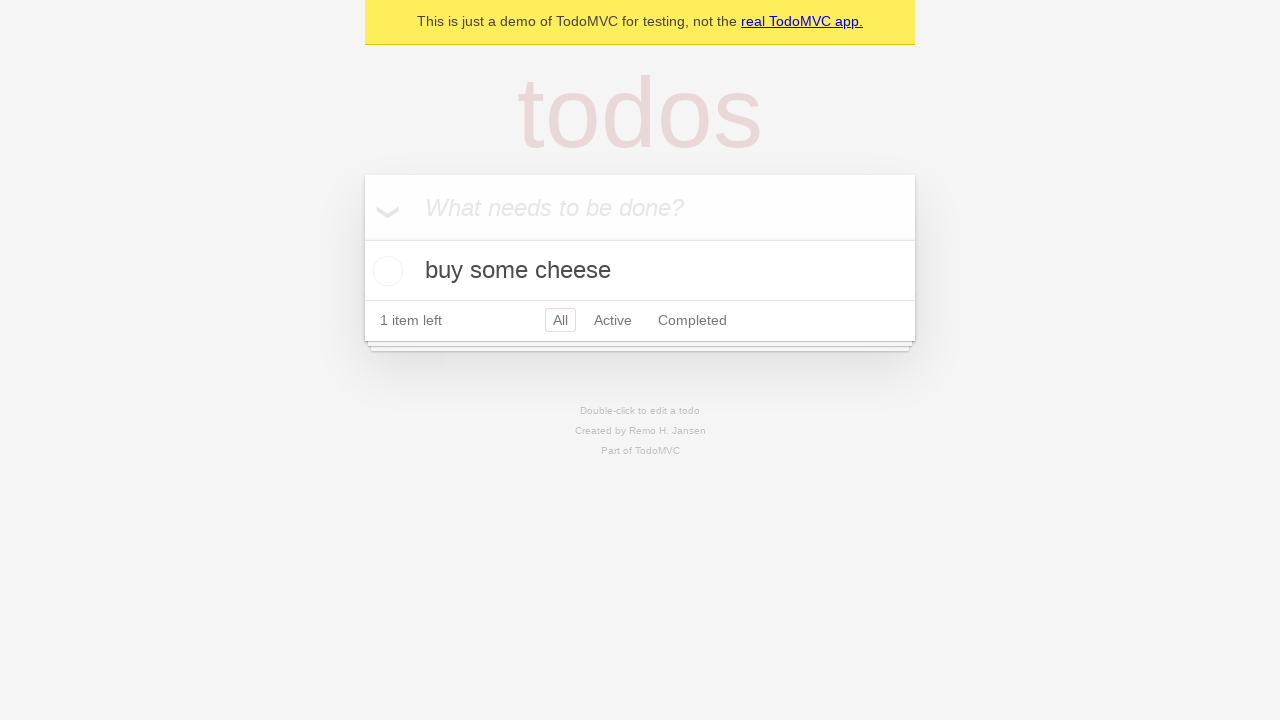

Filled new todo field with 'feed the cat' on internal:attr=[placeholder="What needs to be done?"i]
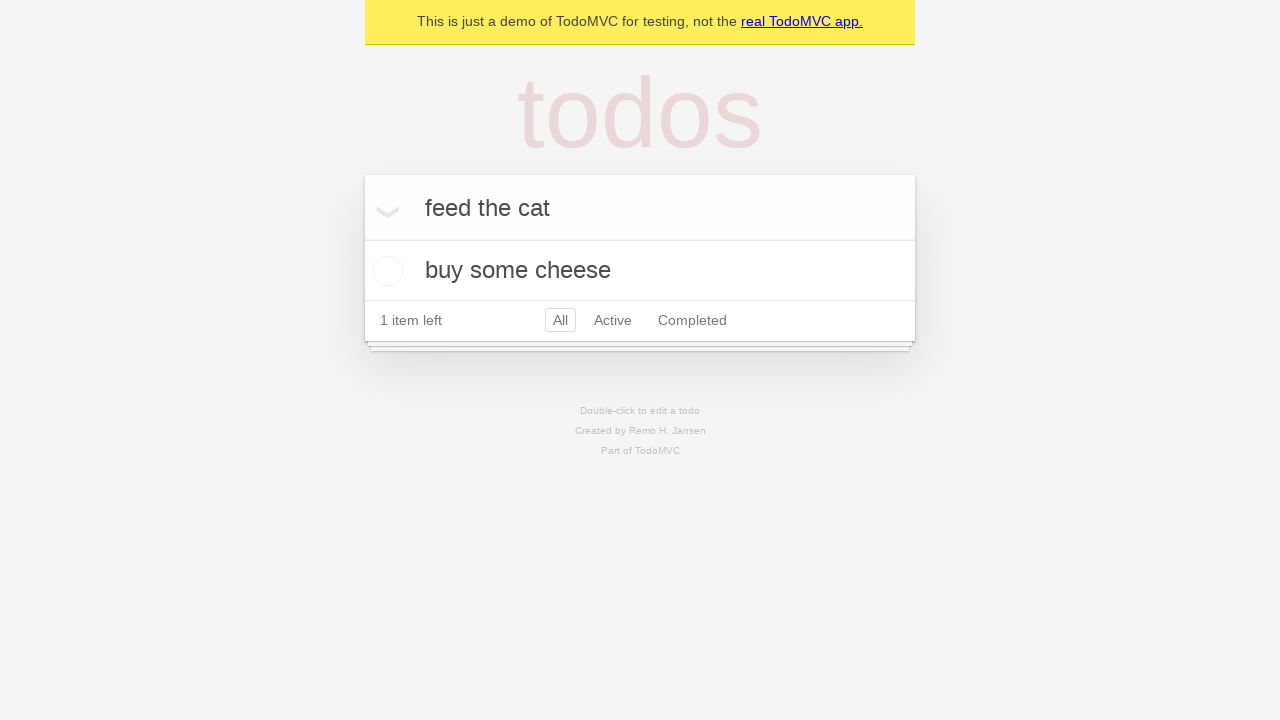

Pressed Enter to create second todo item on internal:attr=[placeholder="What needs to be done?"i]
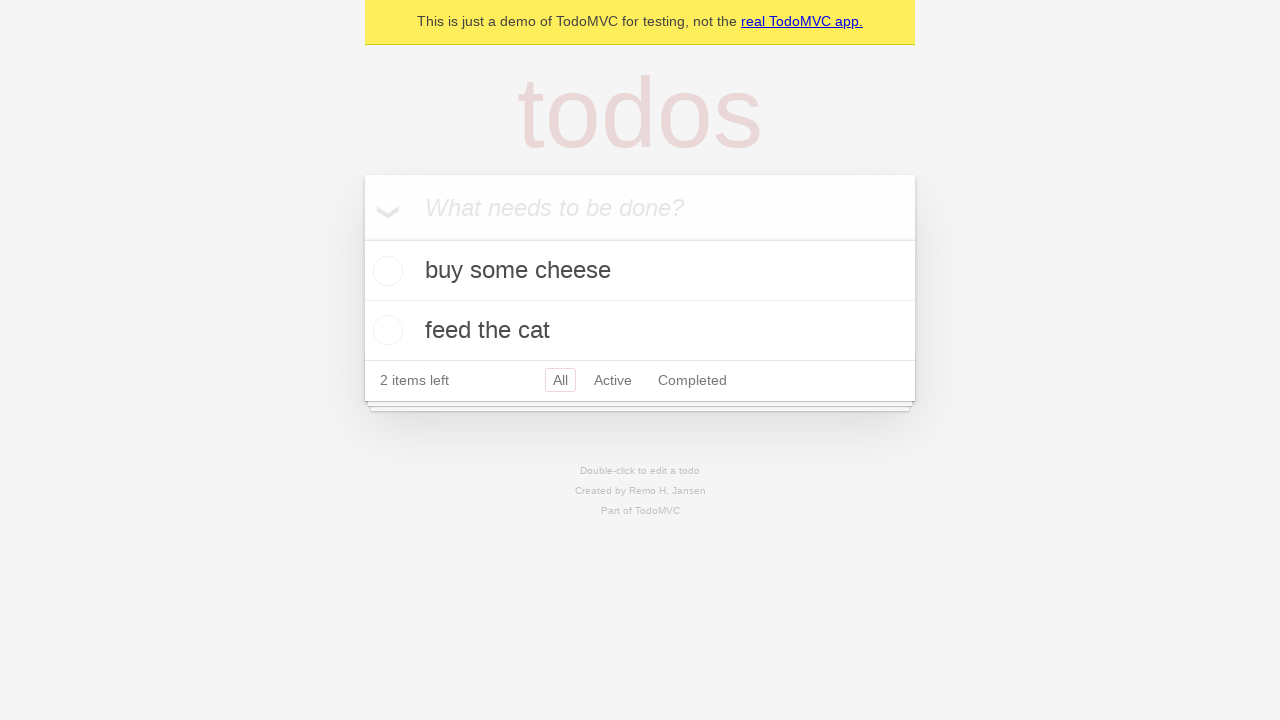

Filled new todo field with 'book a doctors appointment' on internal:attr=[placeholder="What needs to be done?"i]
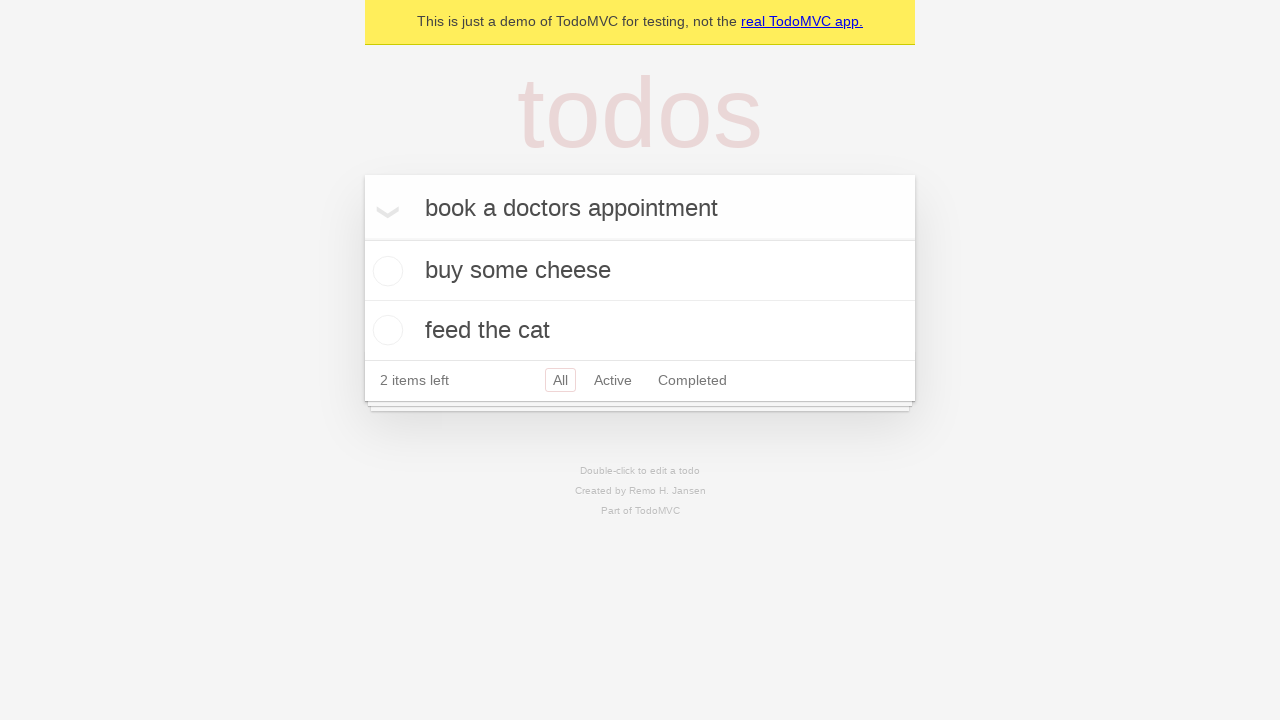

Pressed Enter to create third todo item on internal:attr=[placeholder="What needs to be done?"i]
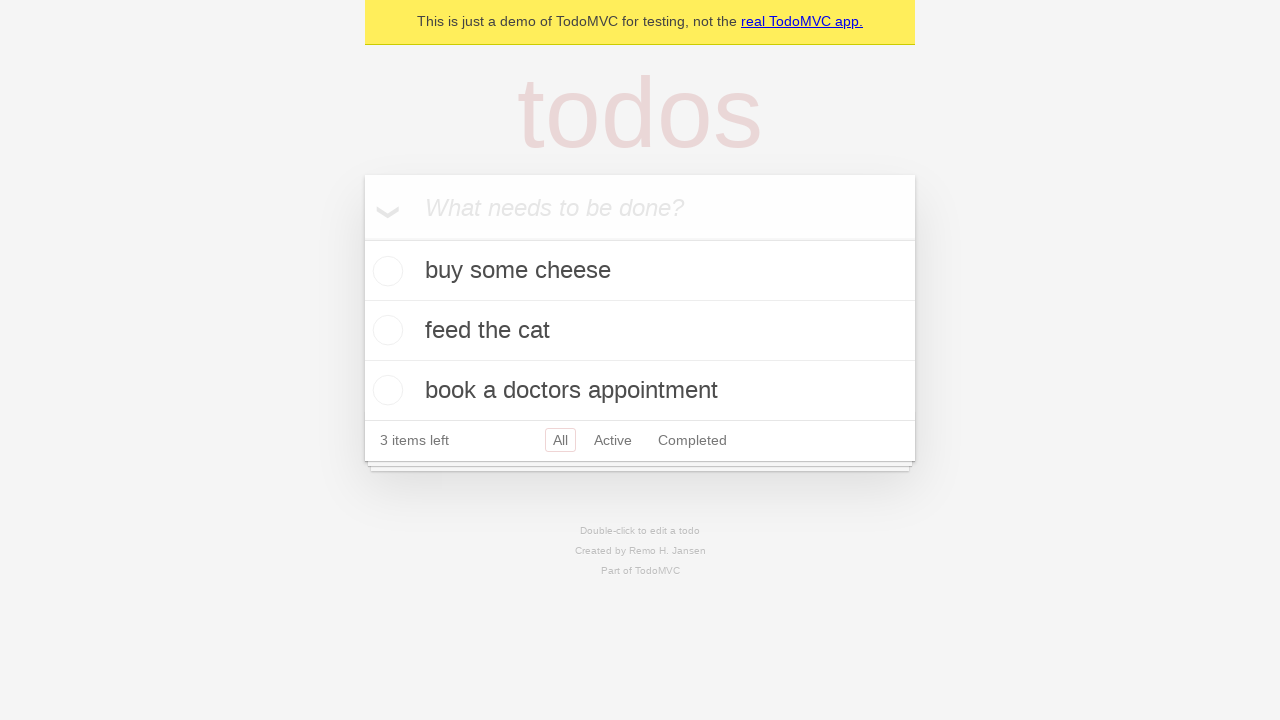

Double-clicked on second todo item to enter edit mode at (640, 331) on internal:testid=[data-testid="todo-item"s] >> nth=1
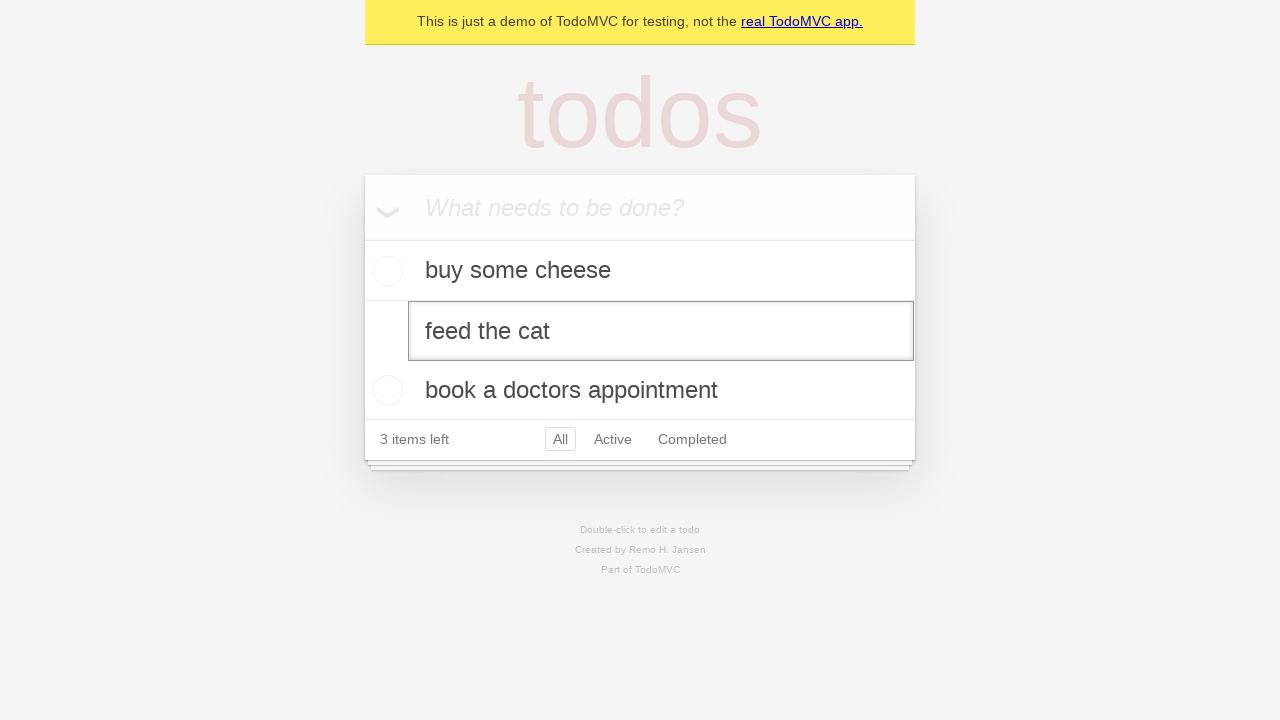

Filled edit textbox with 'buy some sausages' on internal:testid=[data-testid="todo-item"s] >> nth=1 >> internal:role=textbox[nam
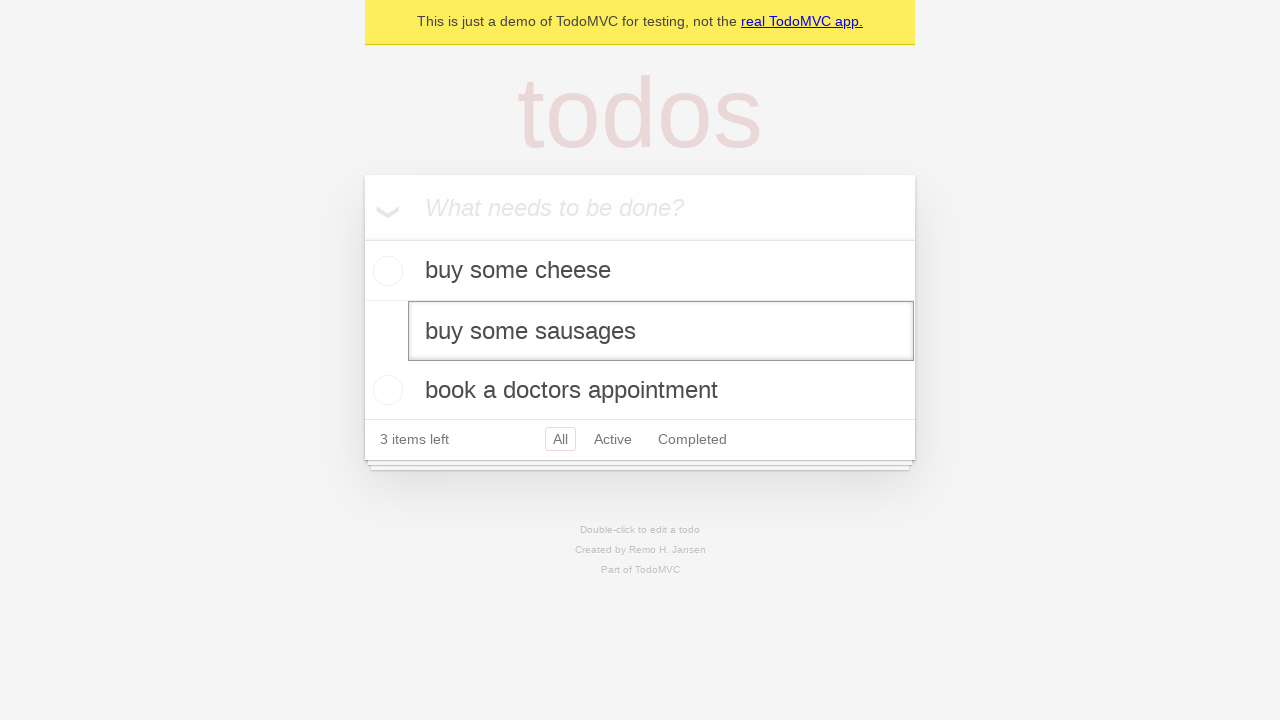

Pressed Enter to save edited todo item on internal:testid=[data-testid="todo-item"s] >> nth=1 >> internal:role=textbox[nam
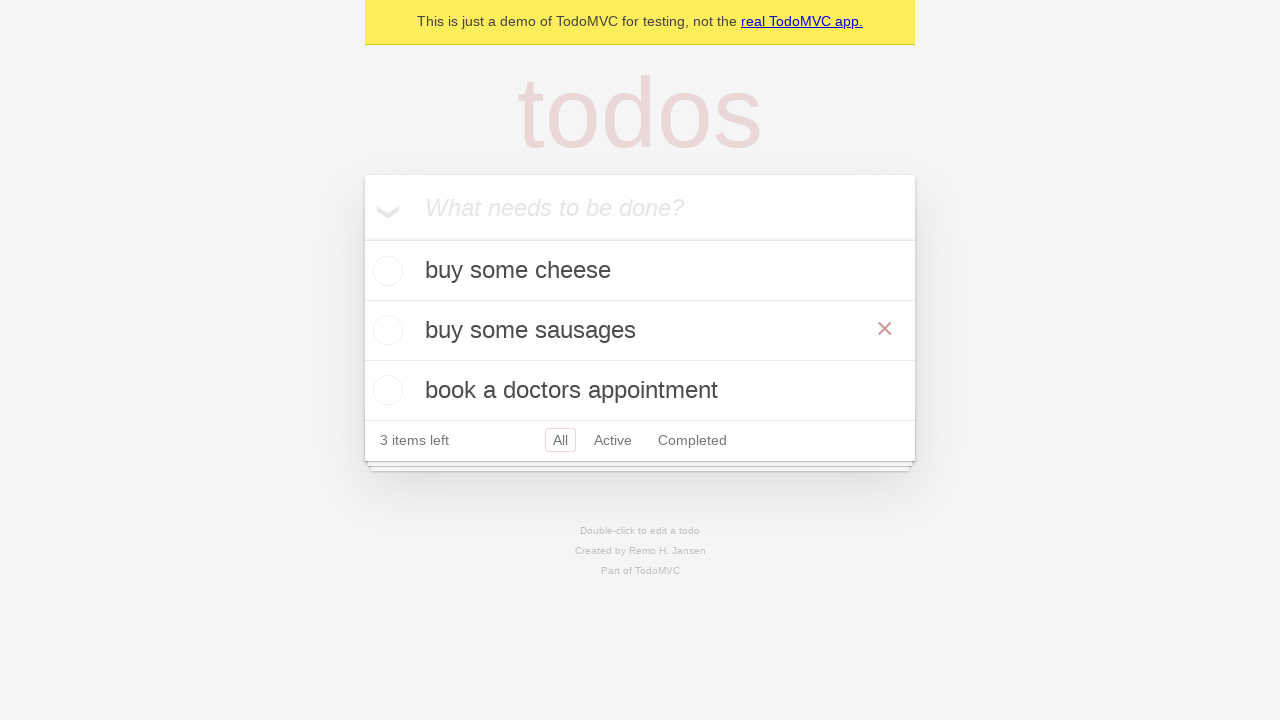

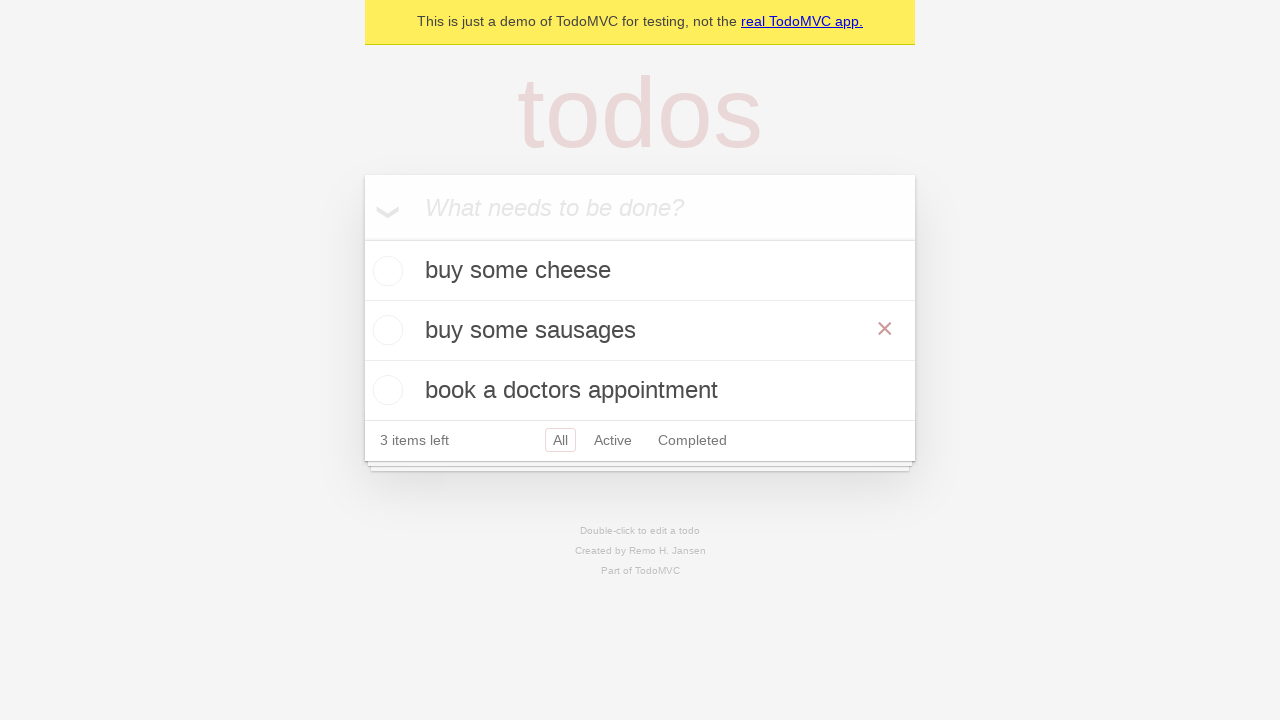